Tests dynamic controls by removing a checkbox element and enabling/disabling a text input field

Starting URL: http://the-internet.herokuapp.com/dynamic_controls

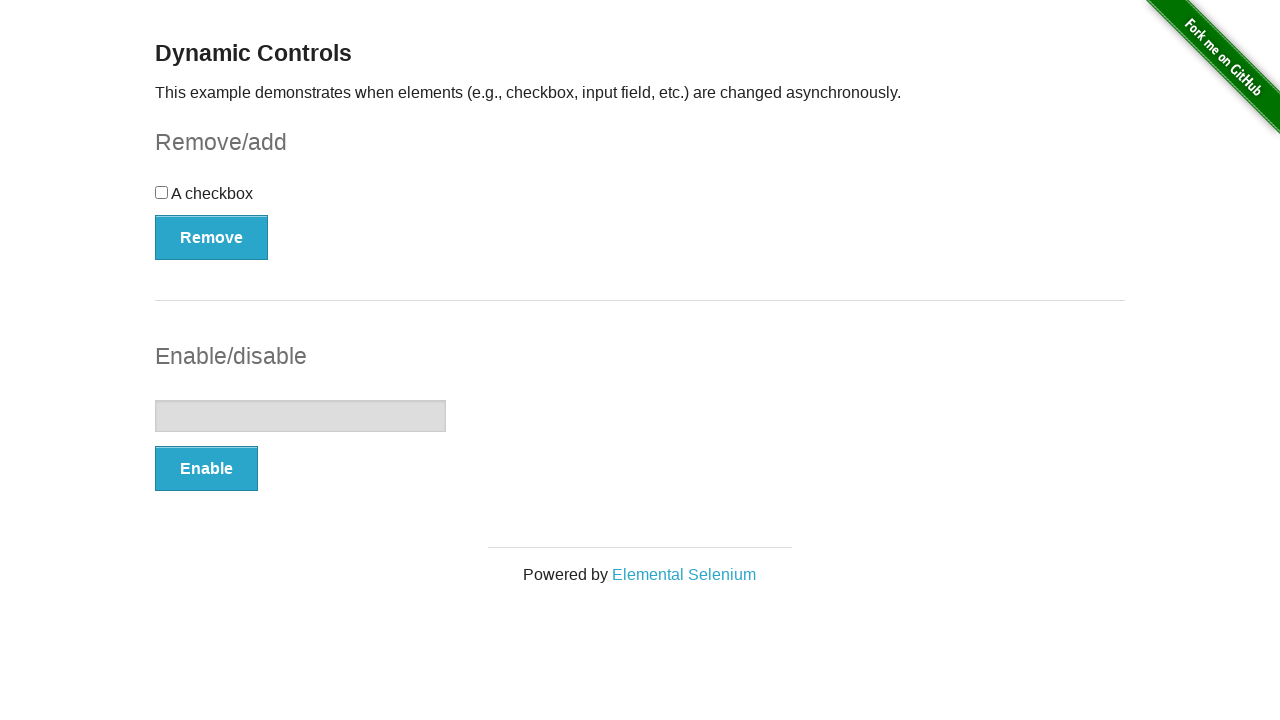

Clicked Remove button to remove the checkbox at (212, 237) on xpath=//button[text()='Remove']
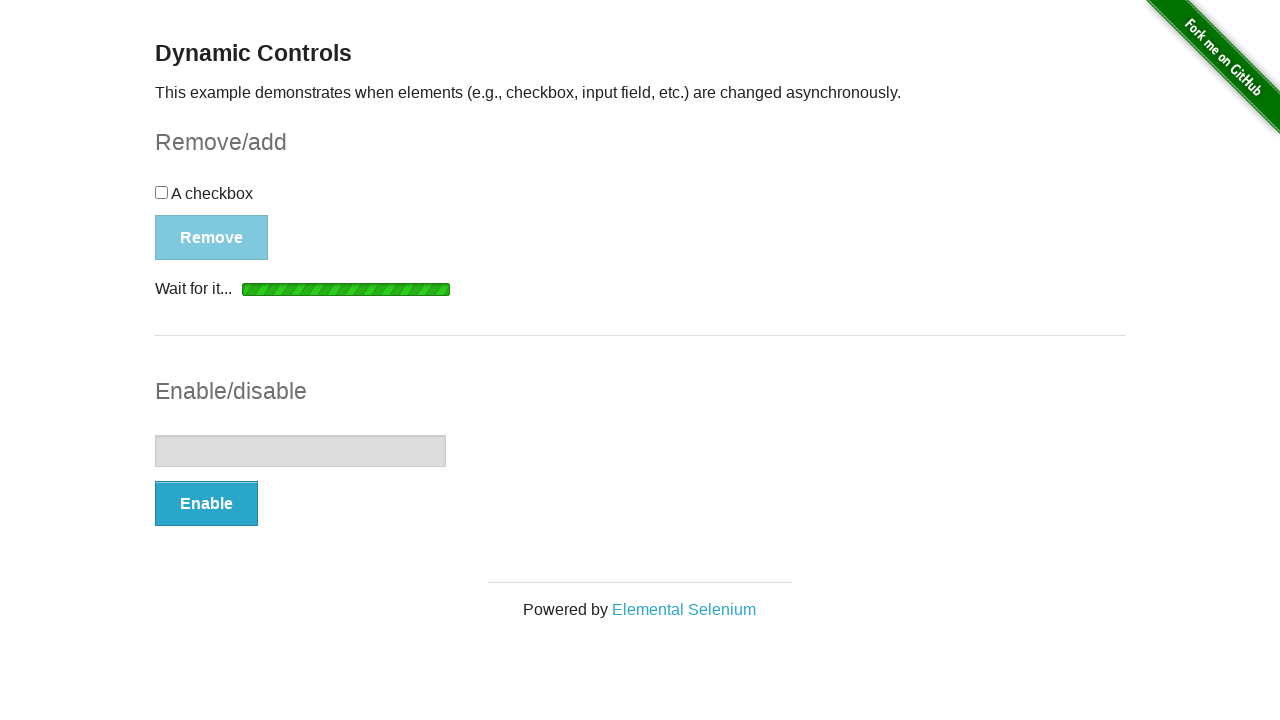

Removal confirmation message appeared
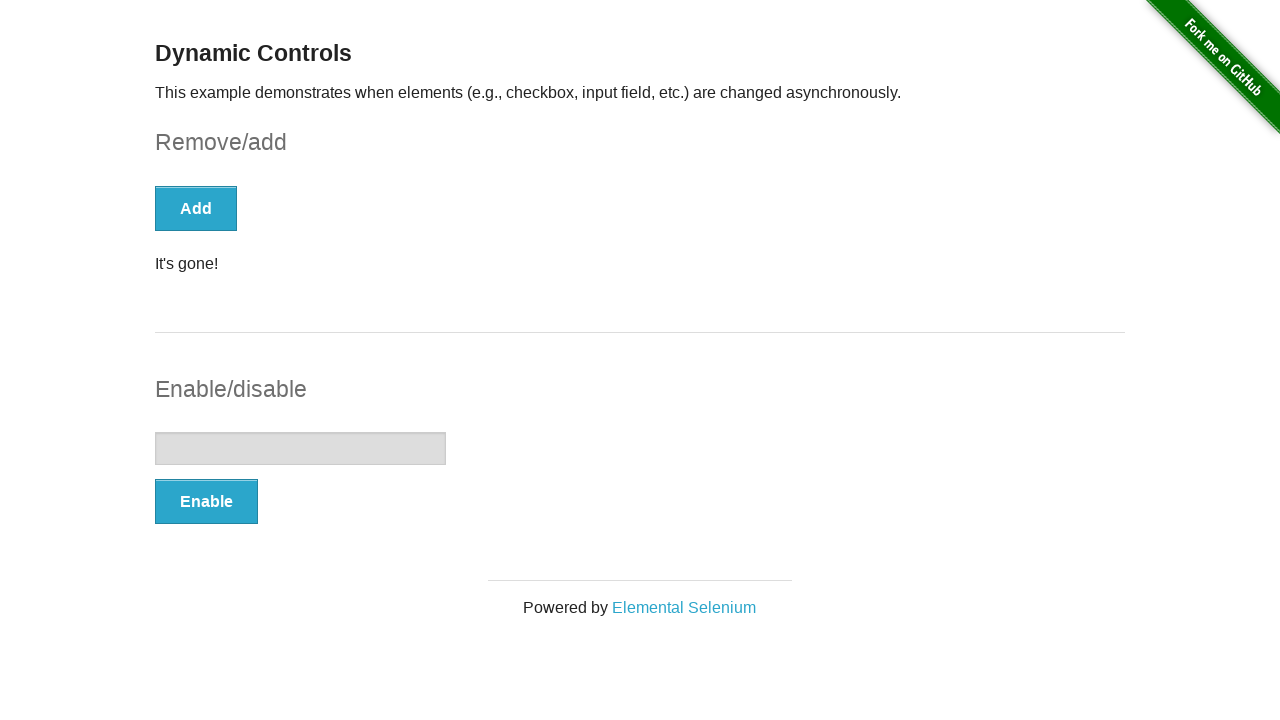

Located checkboxes: 0 found
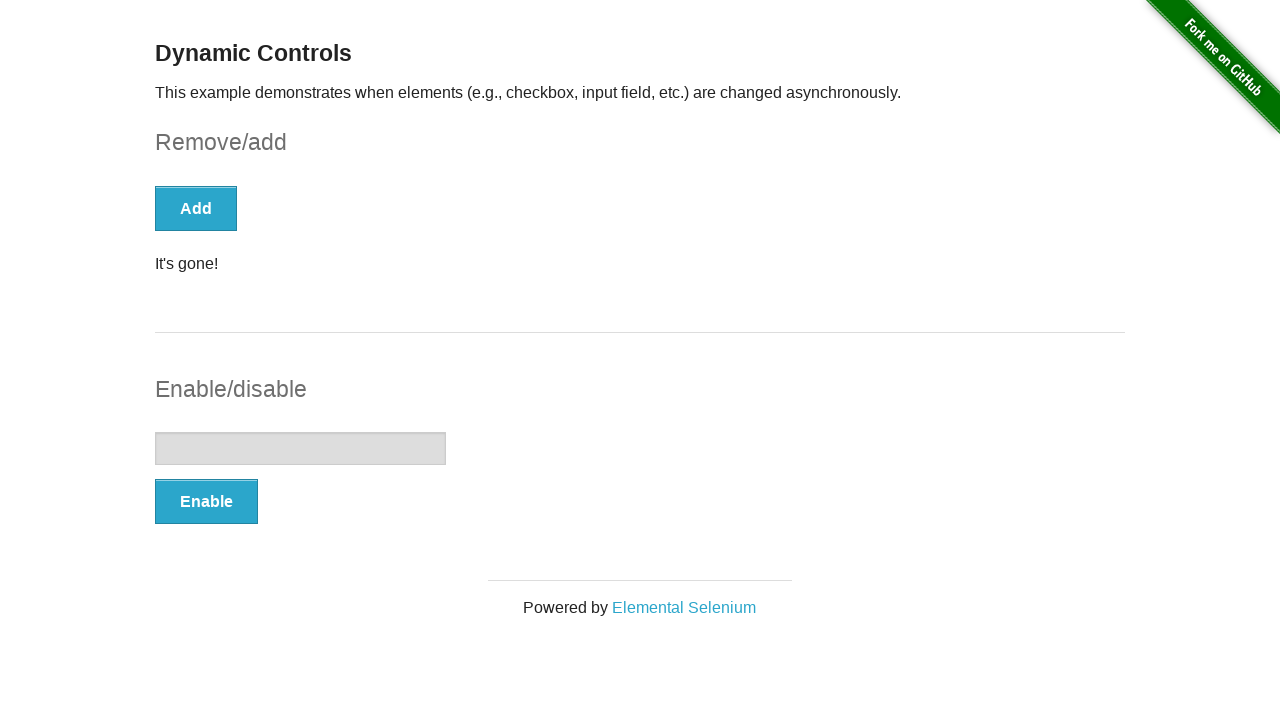

Verified checkbox has been removed
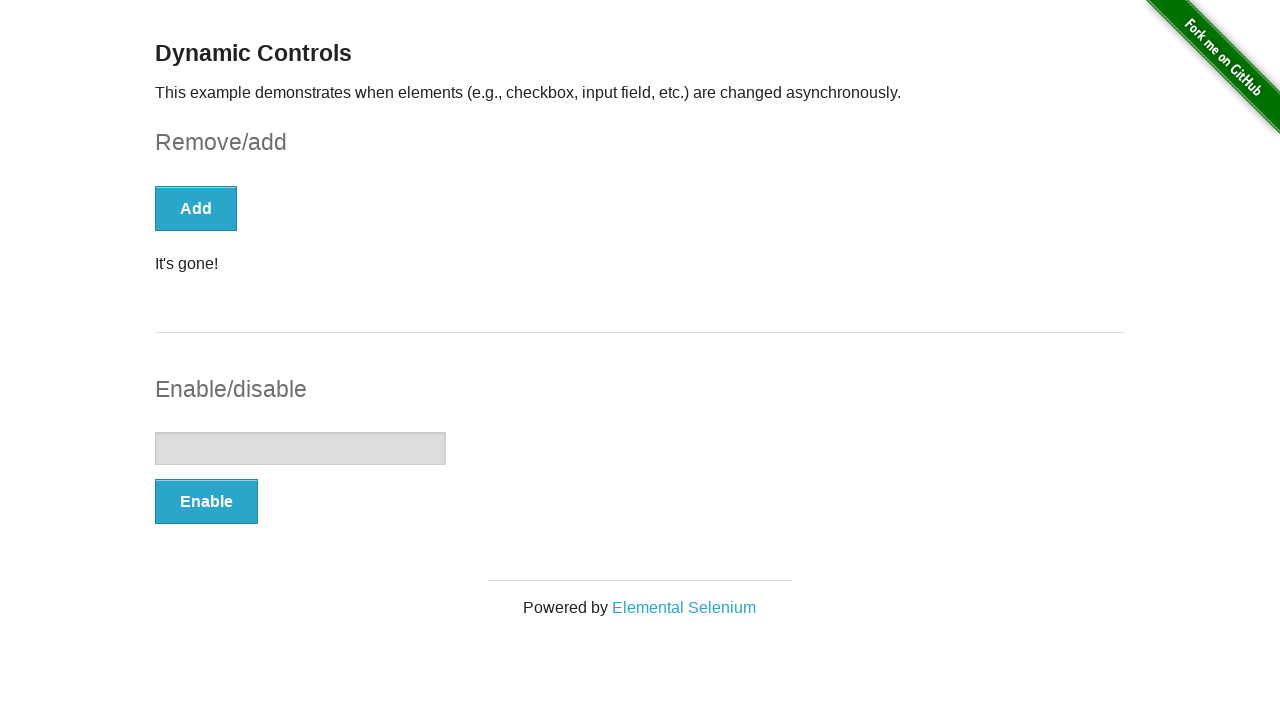

Located text input field
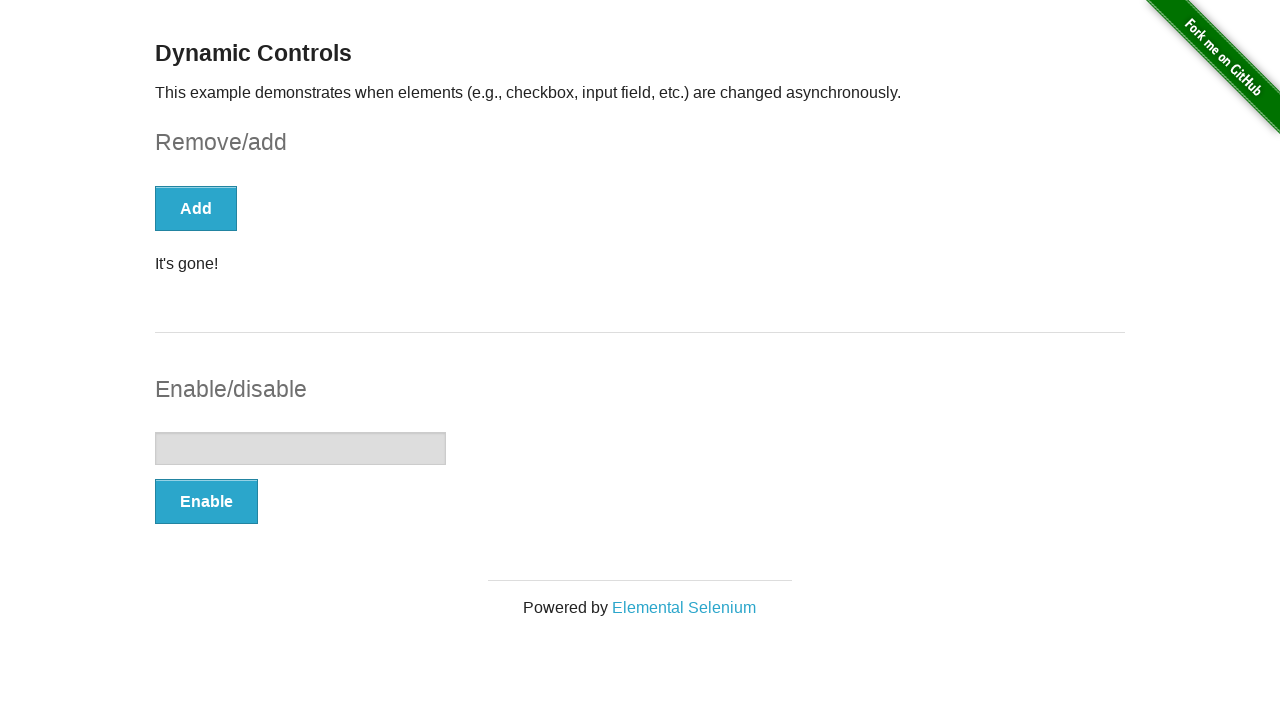

Verified text input is disabled
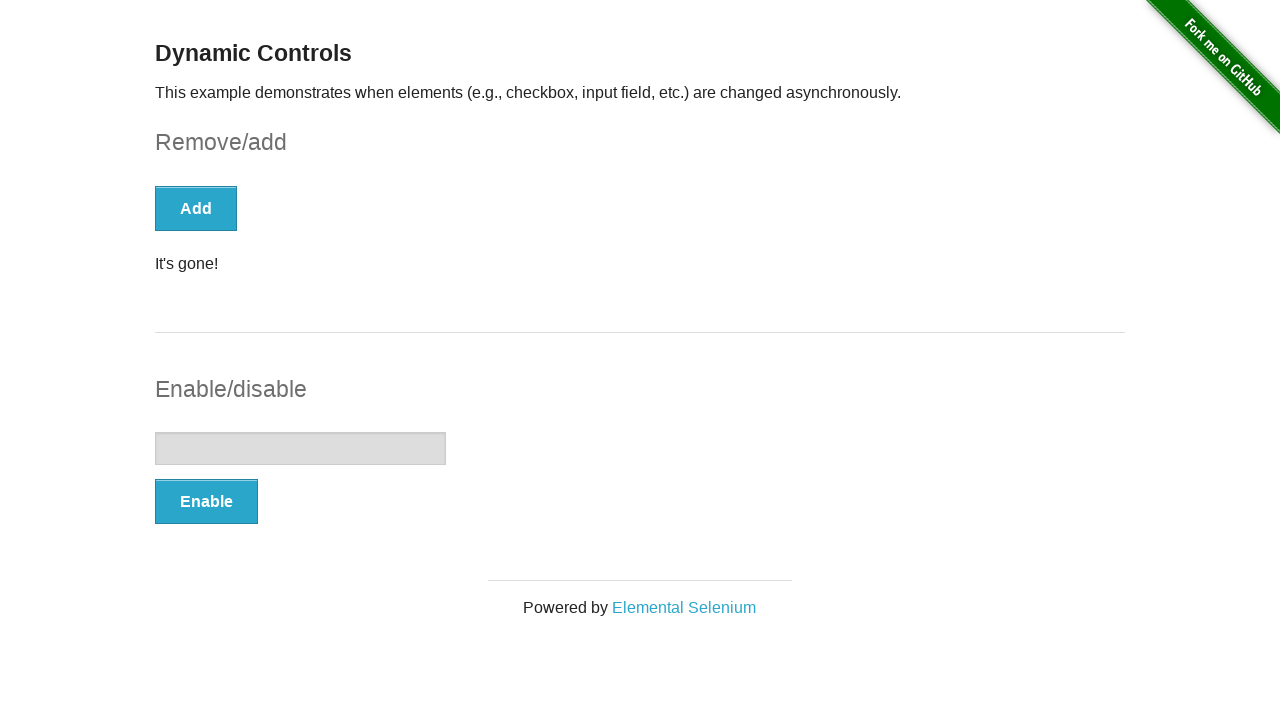

Clicked Enable button to enable the text input at (206, 501) on xpath=//button[text()='Enable']
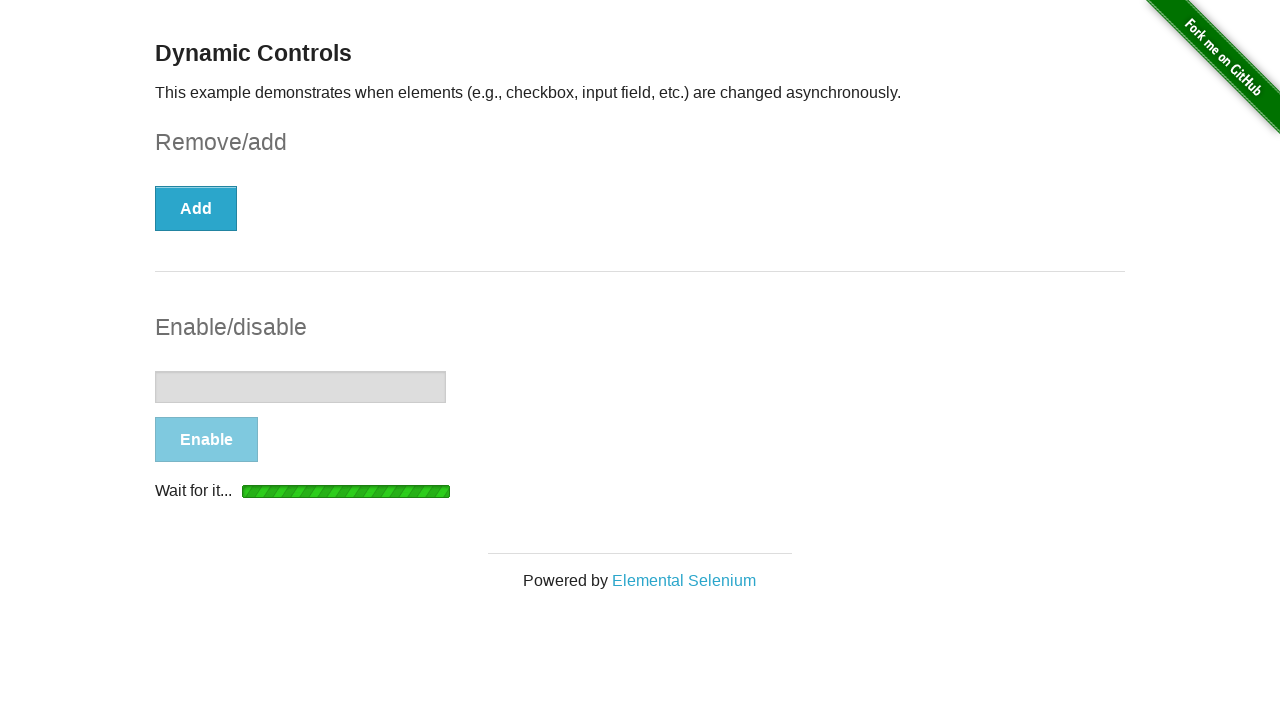

Enabled confirmation message appeared
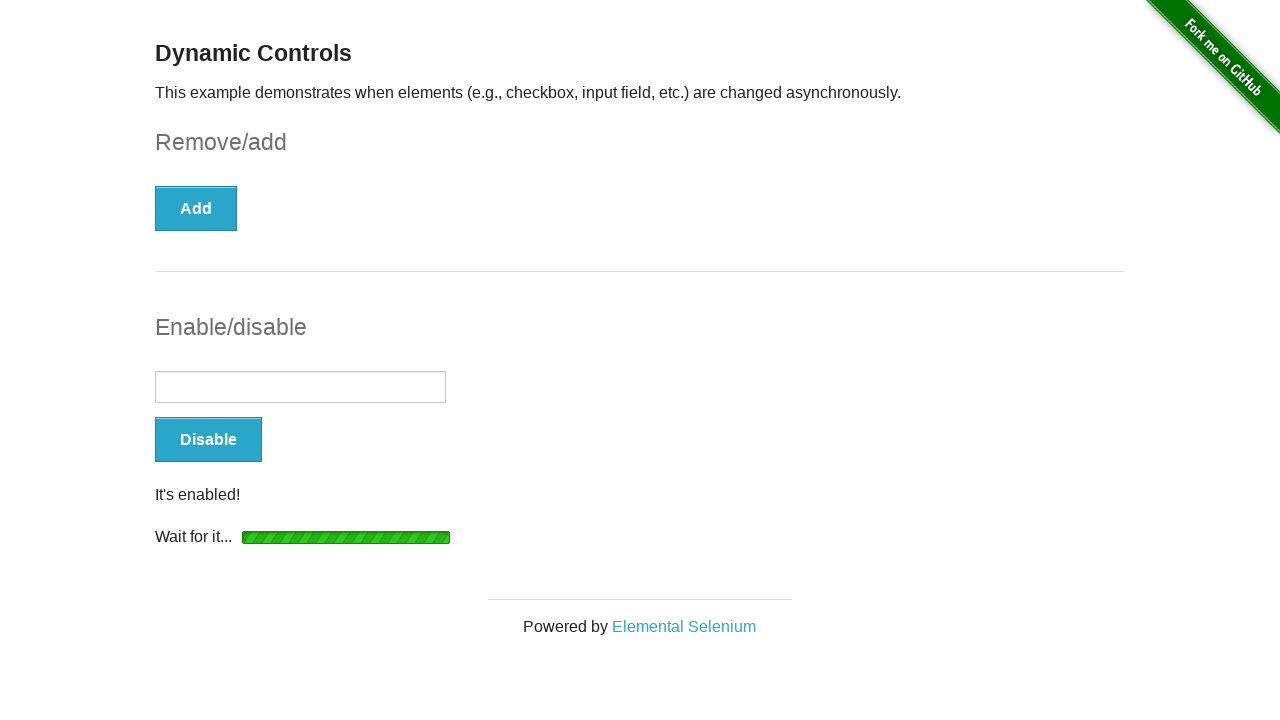

Verified text input is now enabled
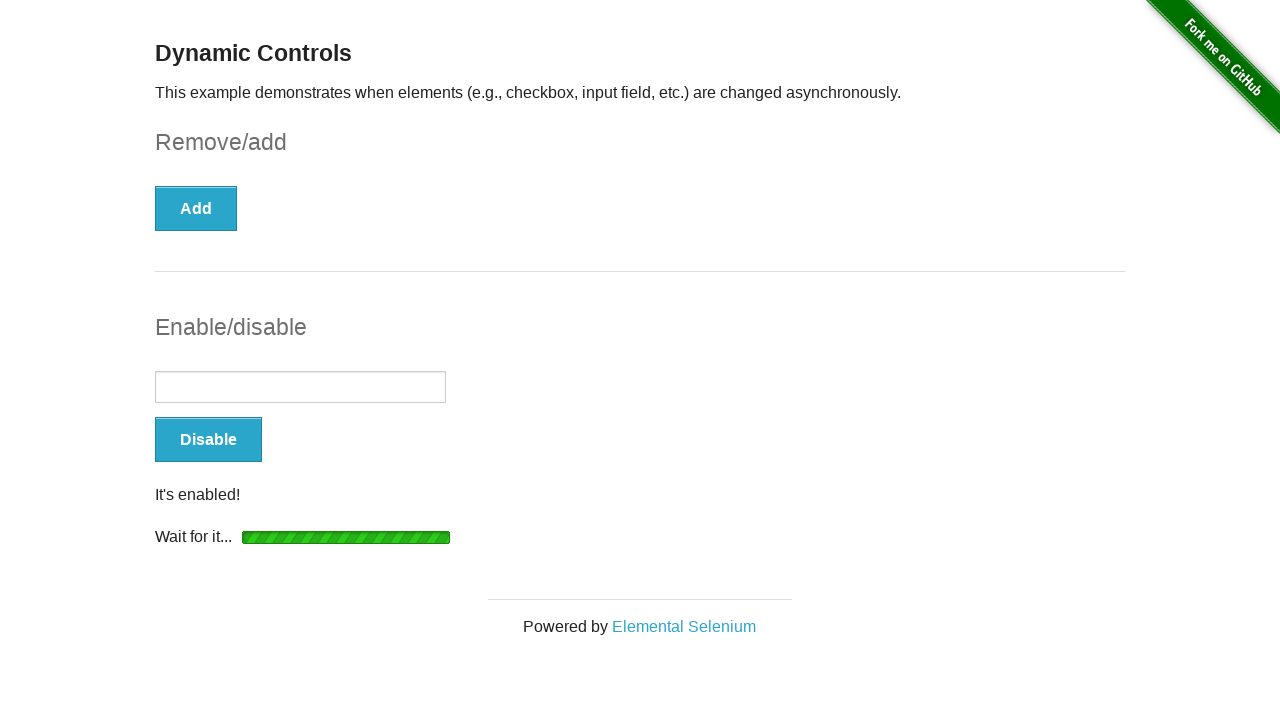

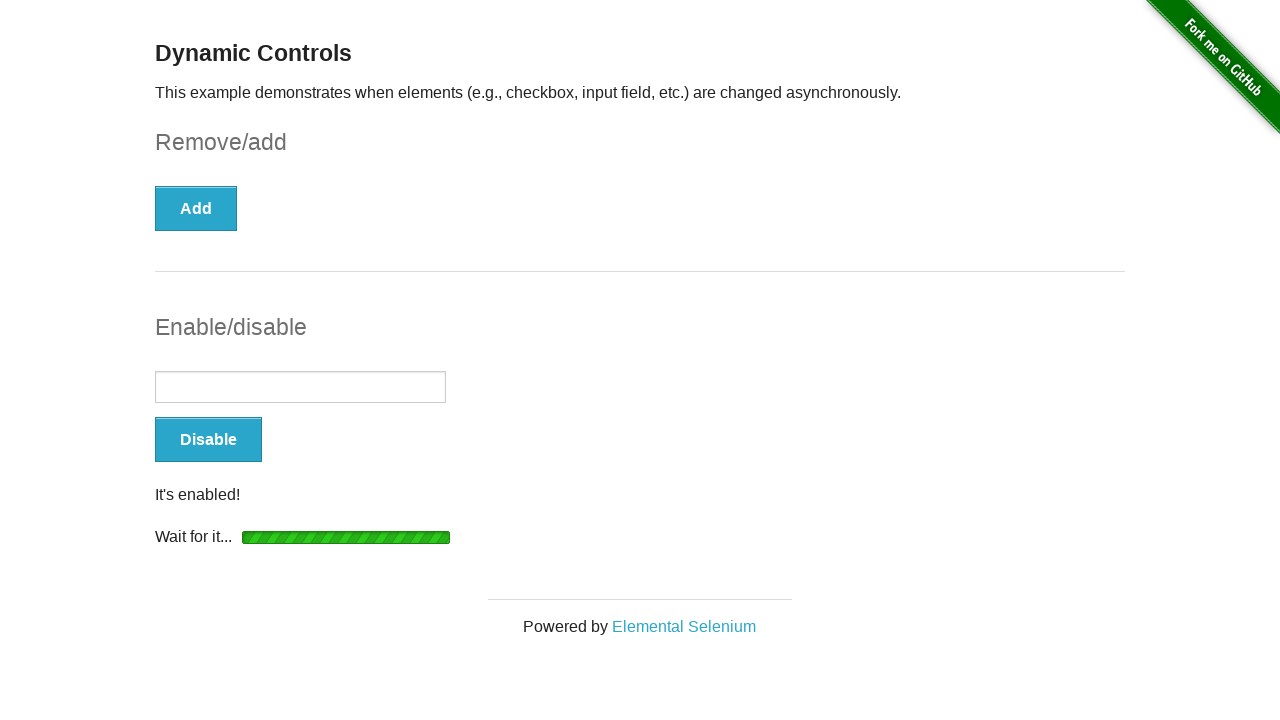